Tests navigation to the Song Lyrics submenu and verifies the lyrics page is displayed correctly

Starting URL: https://www.99-bottles-of-beer.net/

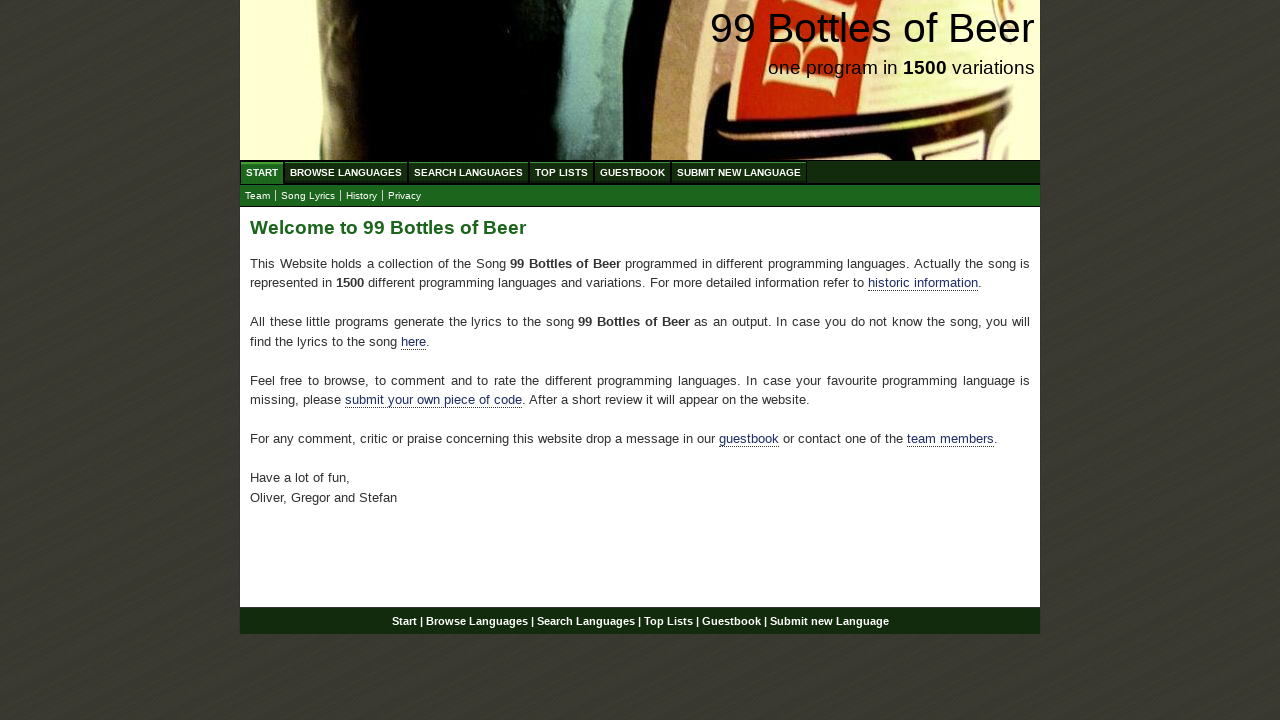

Clicked on Song Lyrics submenu link at (308, 196) on xpath=//ul[@id='submenu']/li/a[@href='lyrics.html']
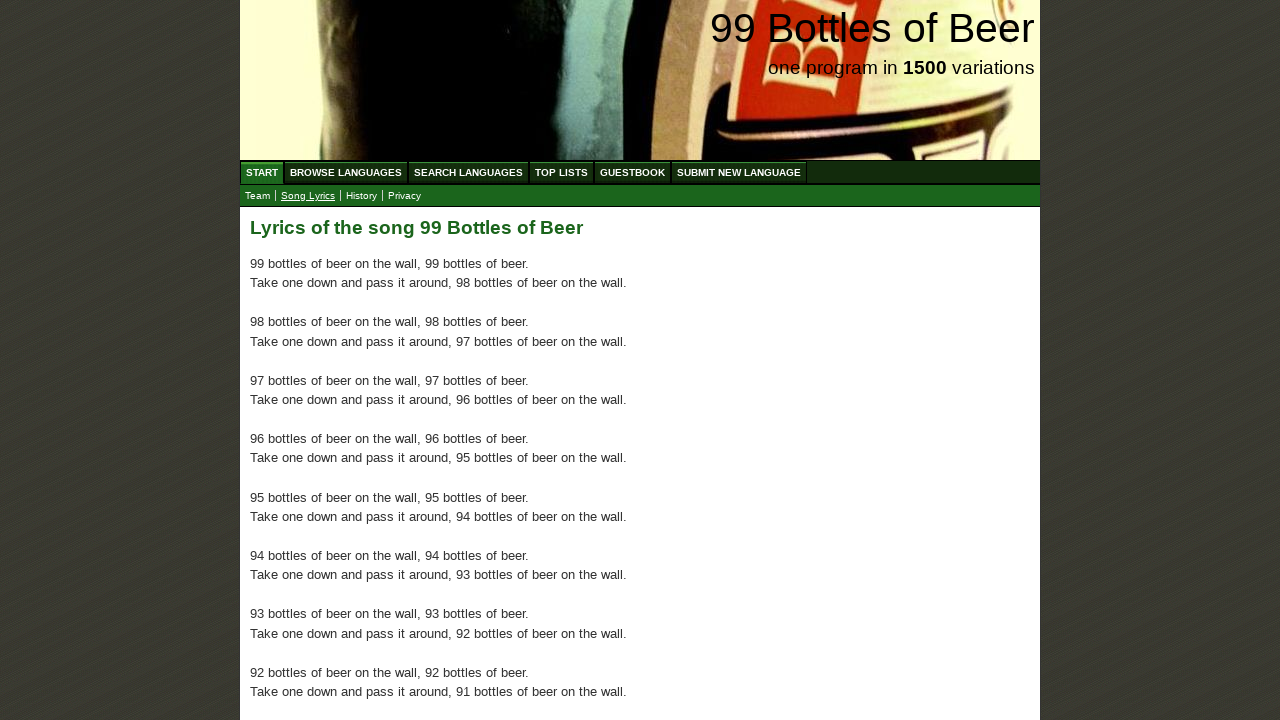

Lyrics page content loaded and main section is visible
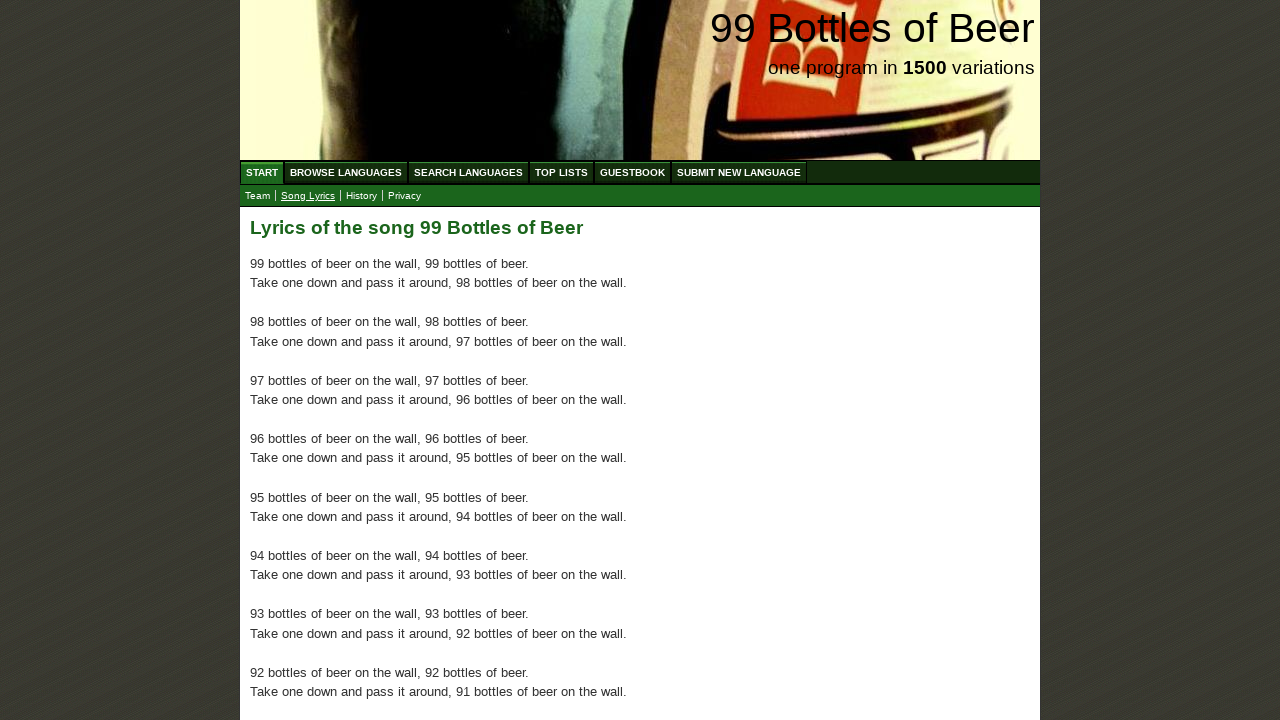

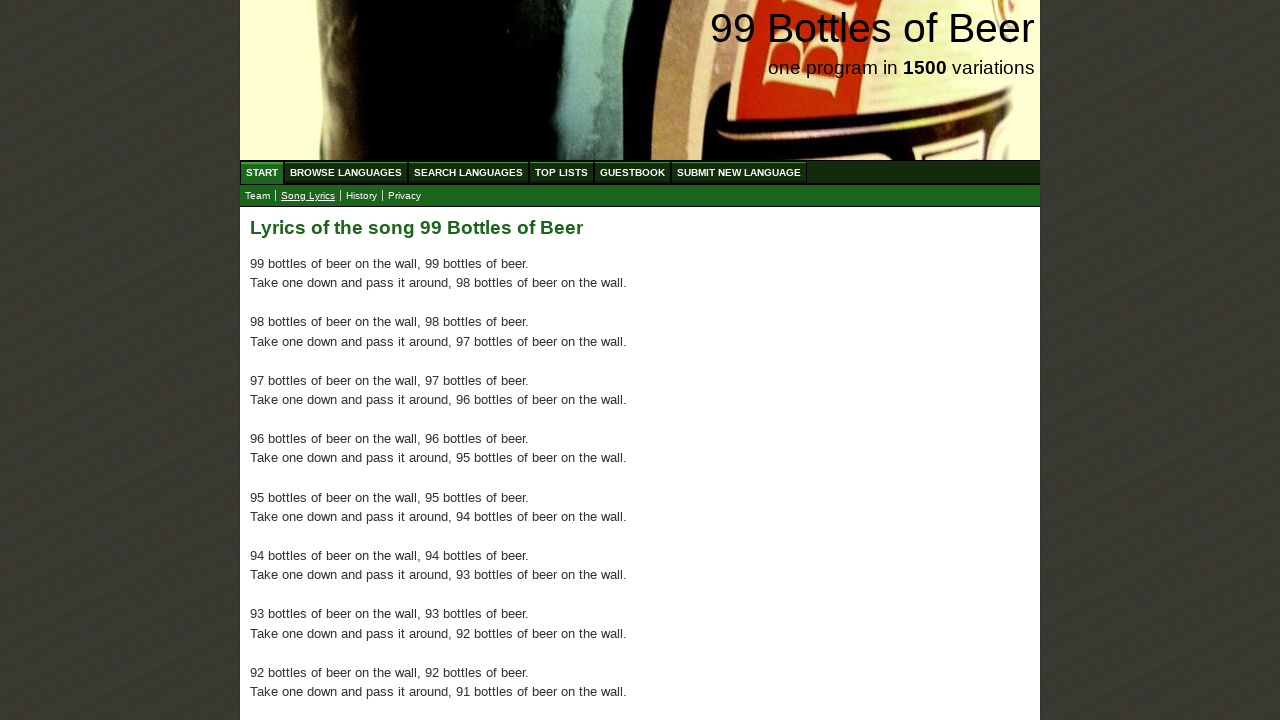